Tests explicit wait timing by clicking Start and waiting for Hello World text visibility

Starting URL: http://the-internet.herokuapp.com/dynamic_loading/2

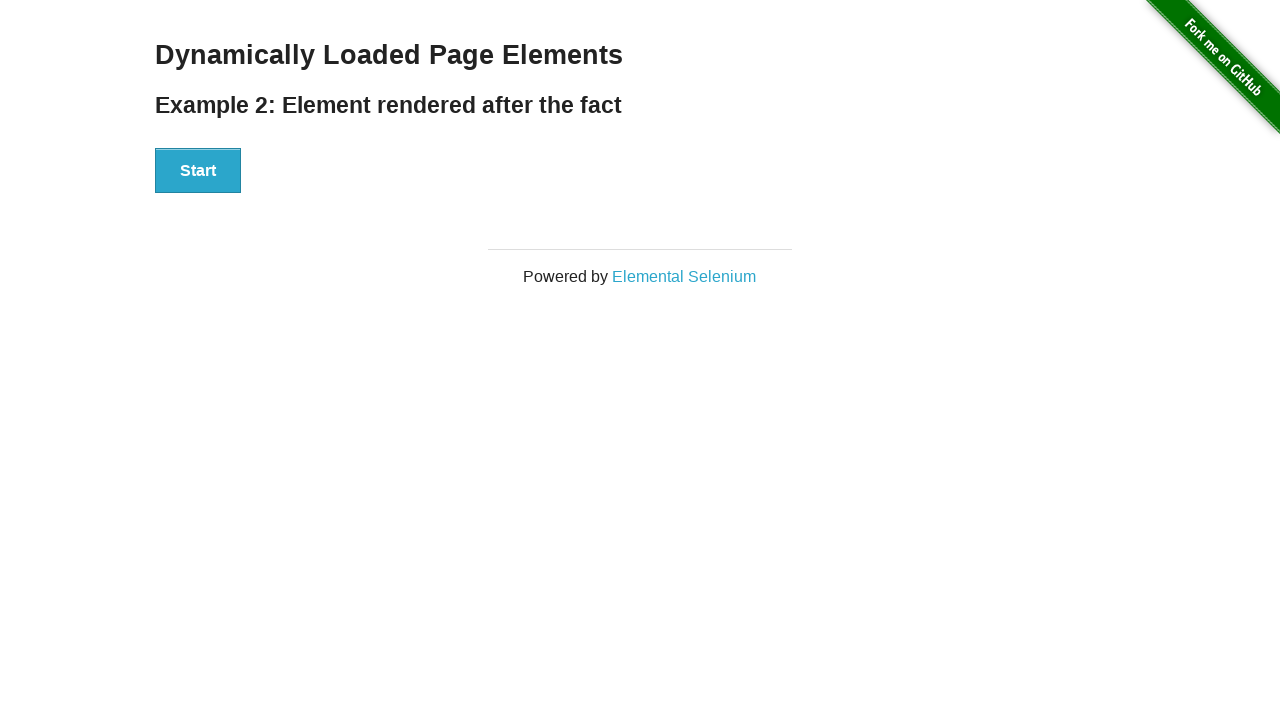

Clicked the Start button at (198, 171) on xpath=//button[text()='Start']
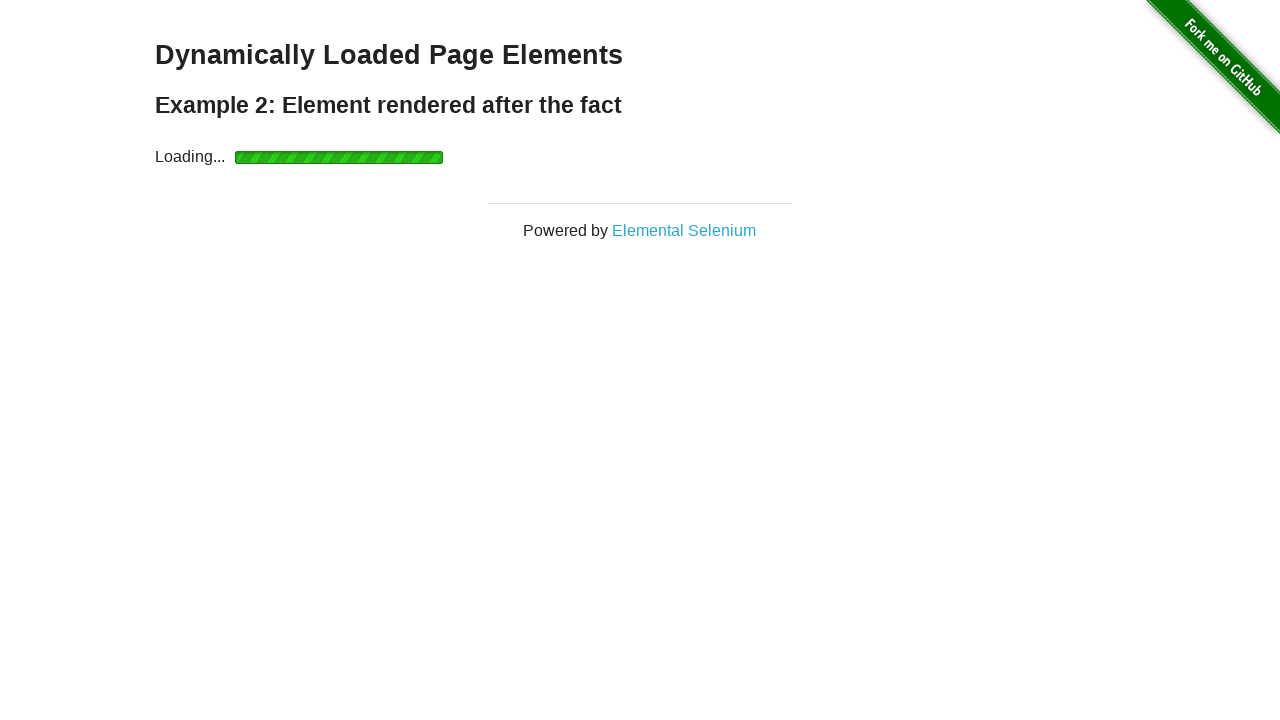

Waited for Hello World text to become visible
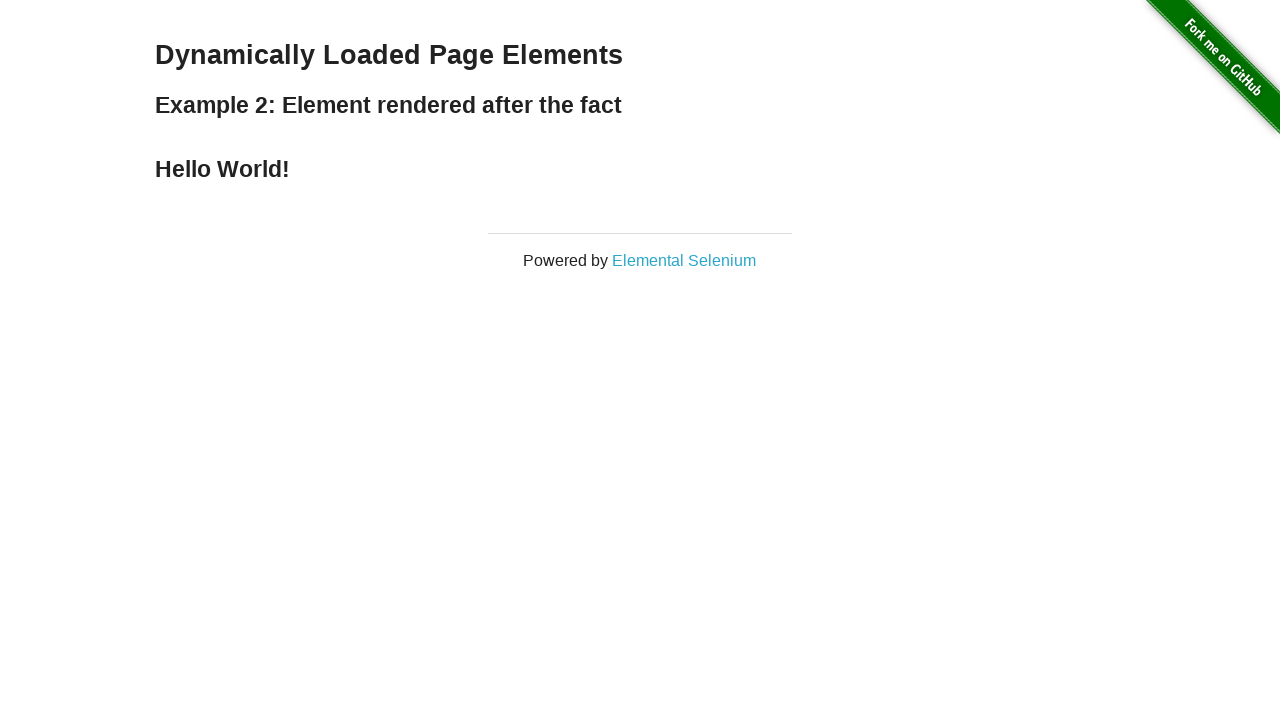

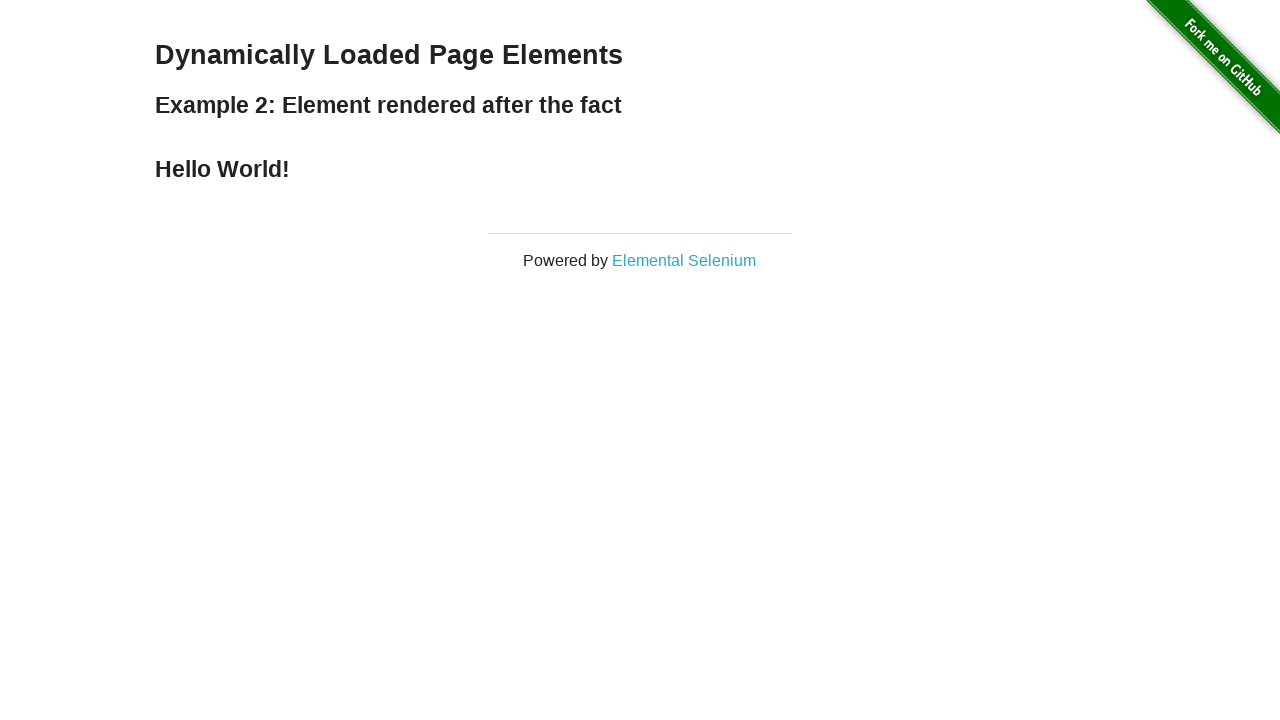